Navigates to Microsoft.com and clicks on a foobar element - unittest.TestCase example

Starting URL: https://microsoft.com

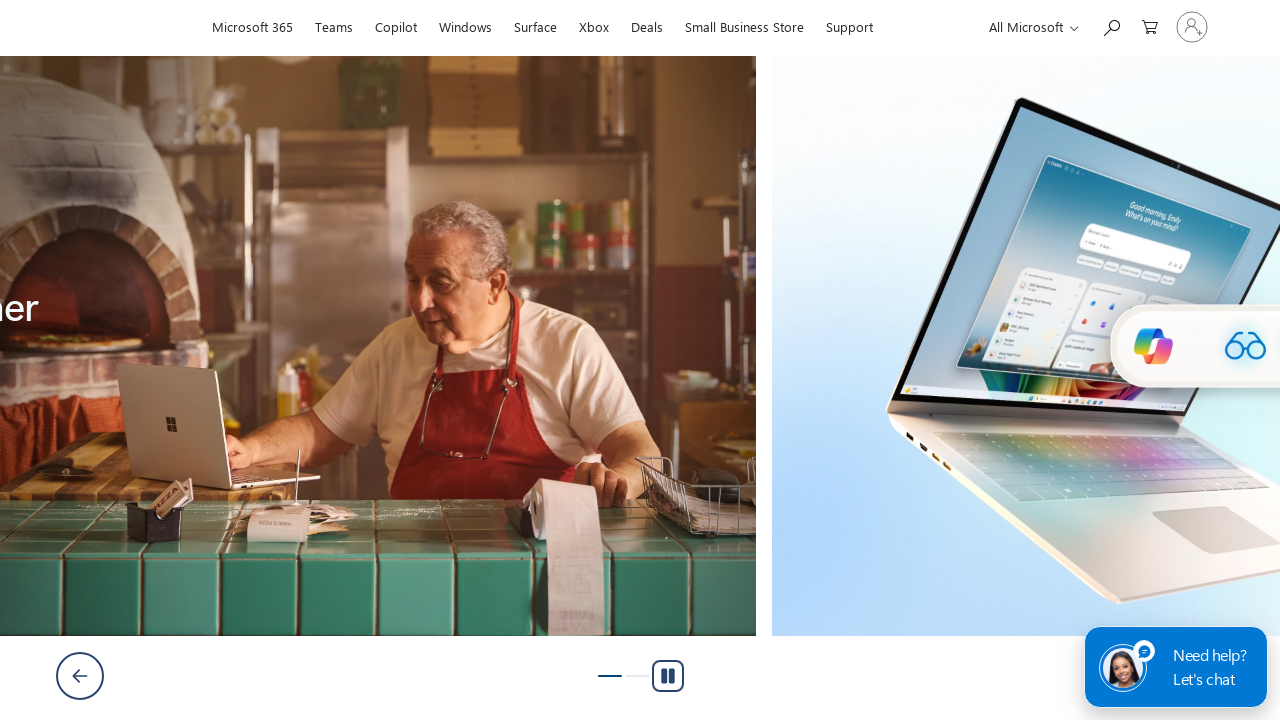

Selected 'India' from country dropdown by visible text
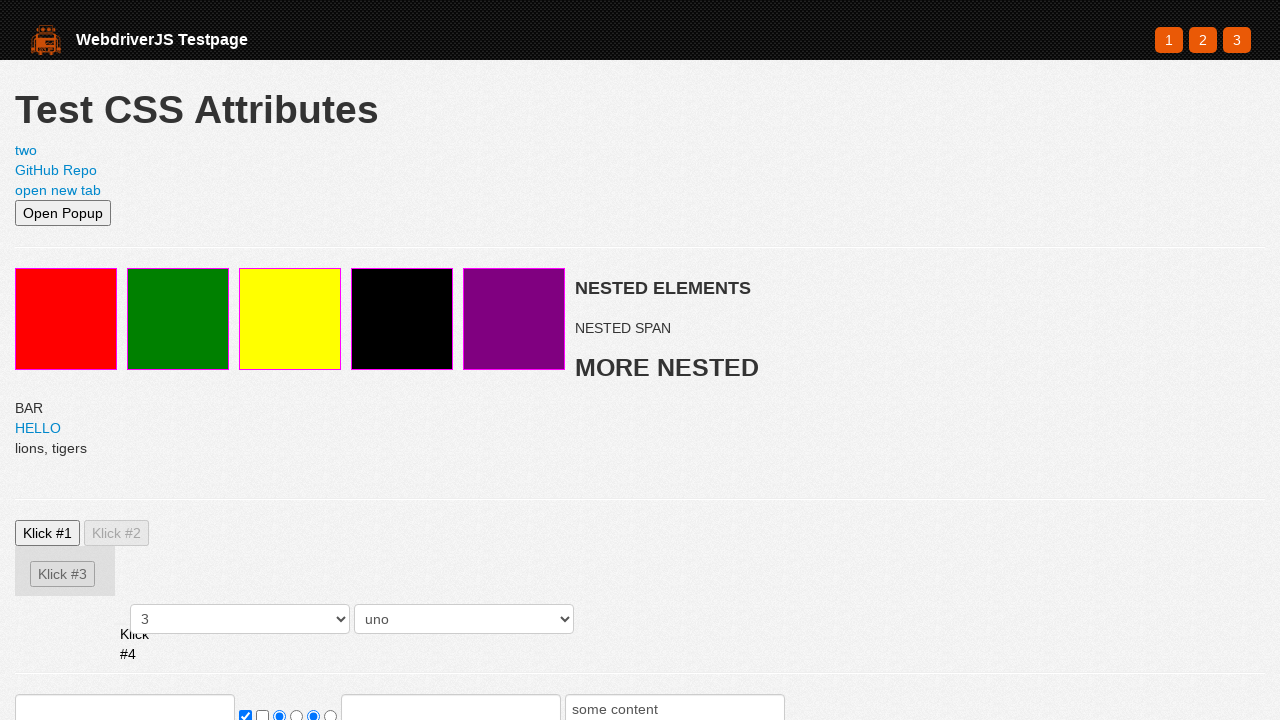

Waited 2000ms for dropdown selection to be visible
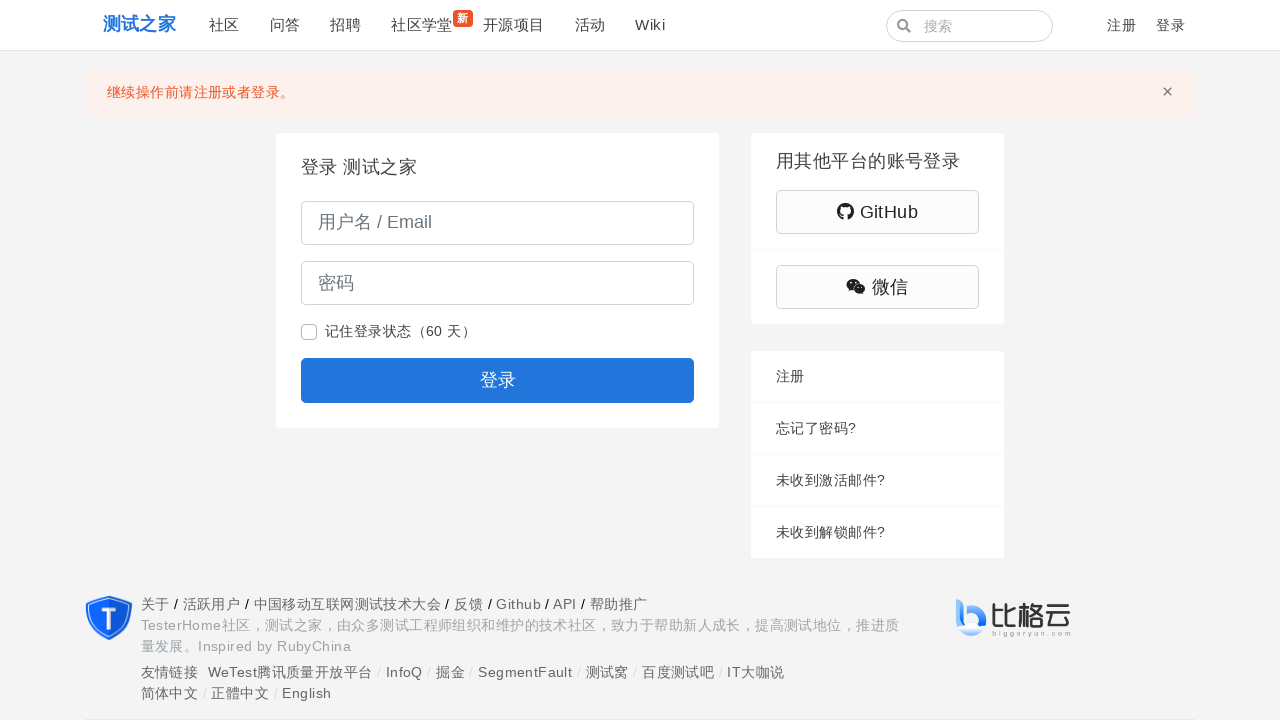

Selected country from dropdown by index 3
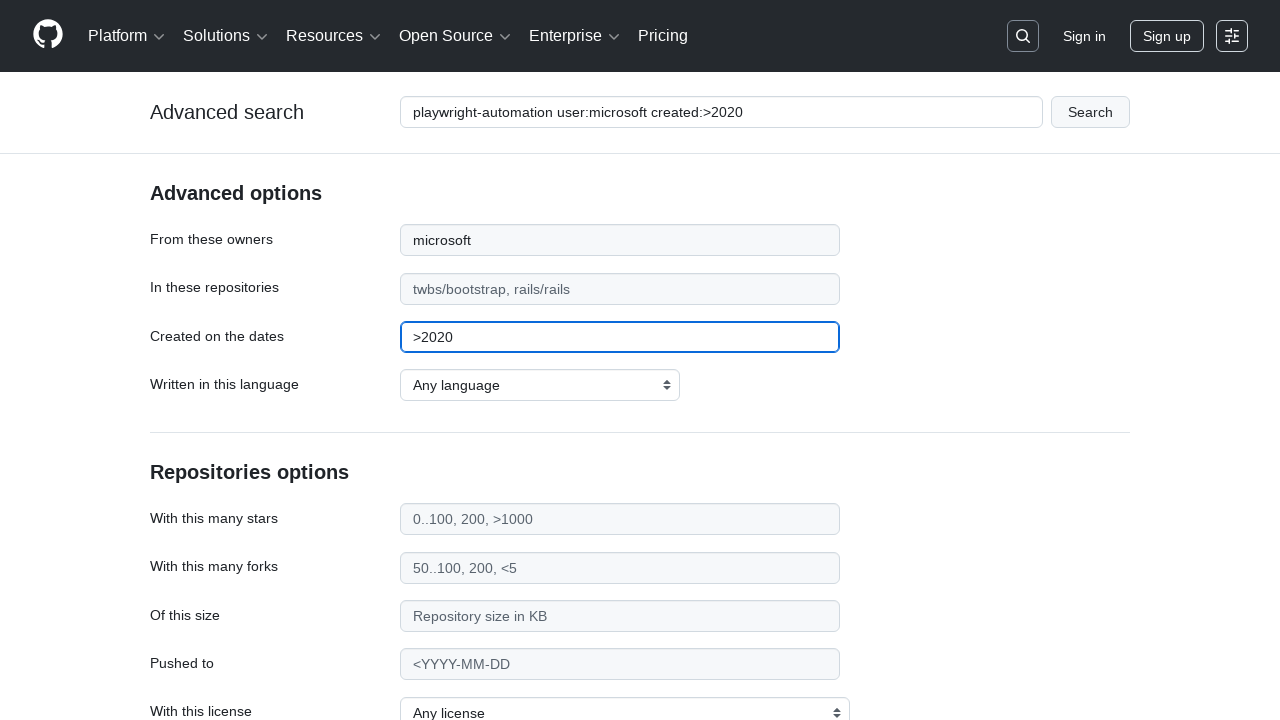

Verified country dropdown element is visible
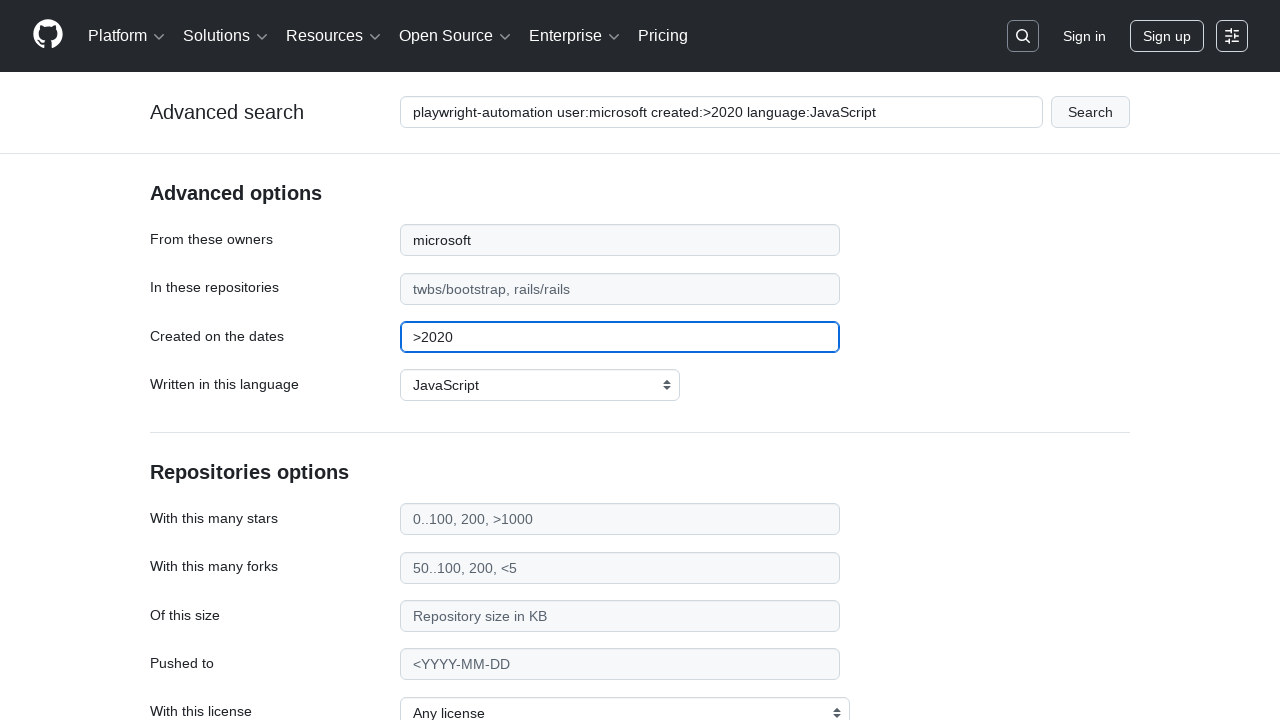

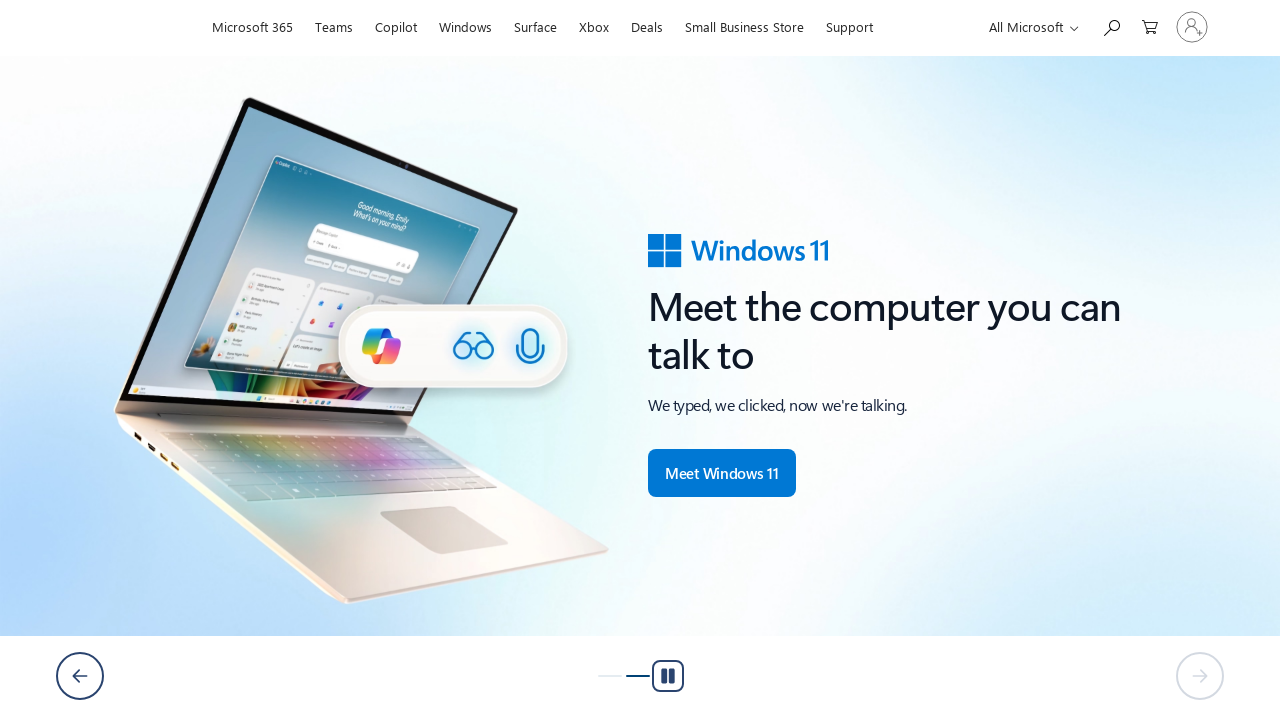